Navigates to the UI Testing page and verifies the logo is displayed

Starting URL: http://uitest.duodecadits.com/

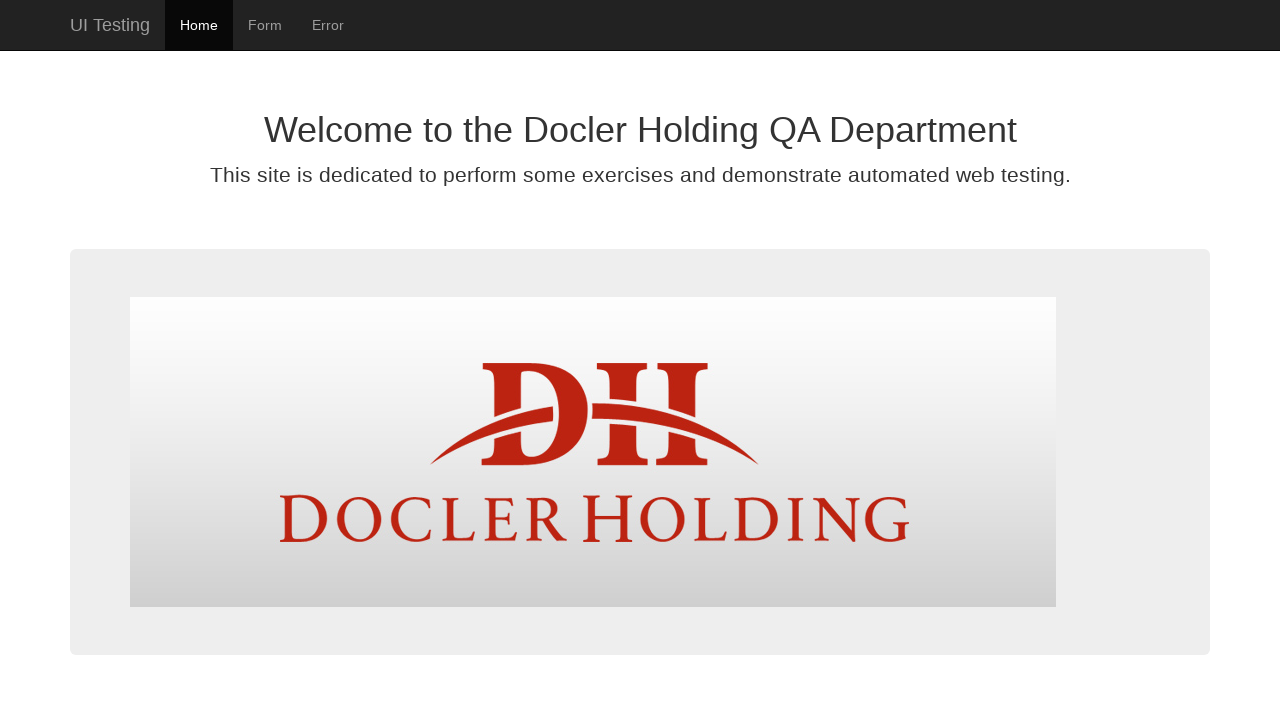

Clicked on UI Testing navigation link at (110, 25) on text=UI Testing
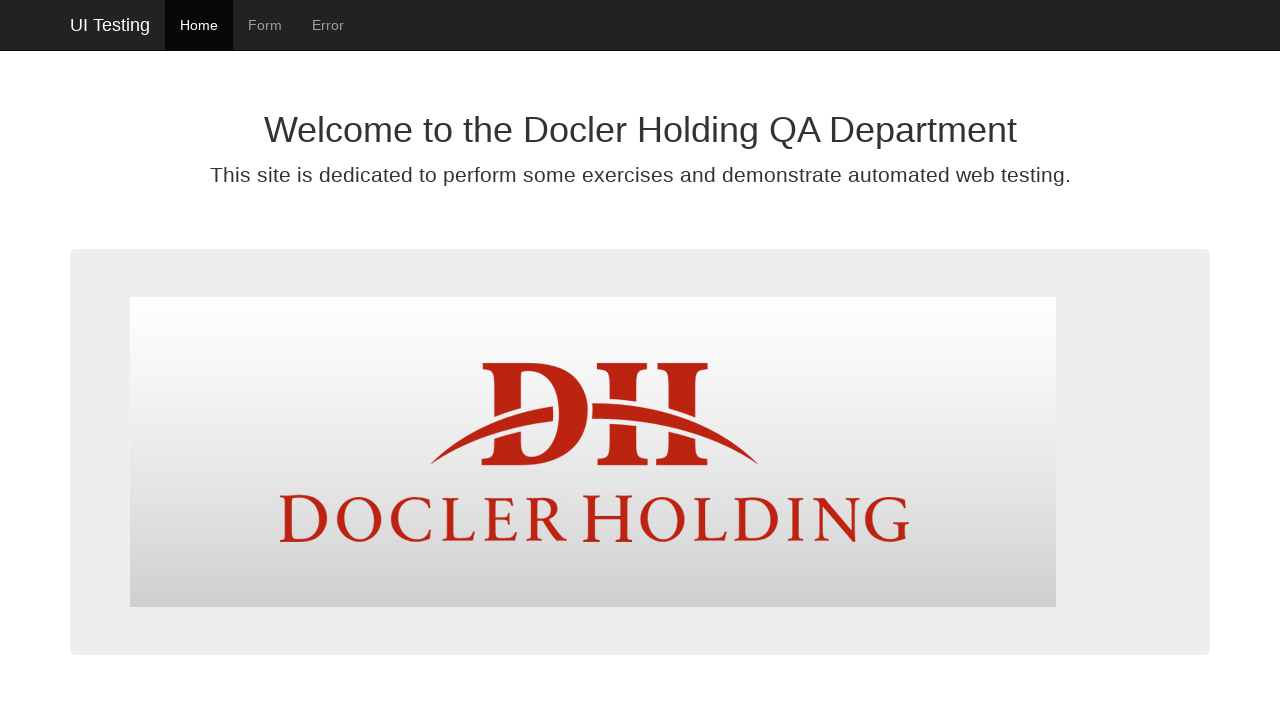

Logo element loaded and is visible
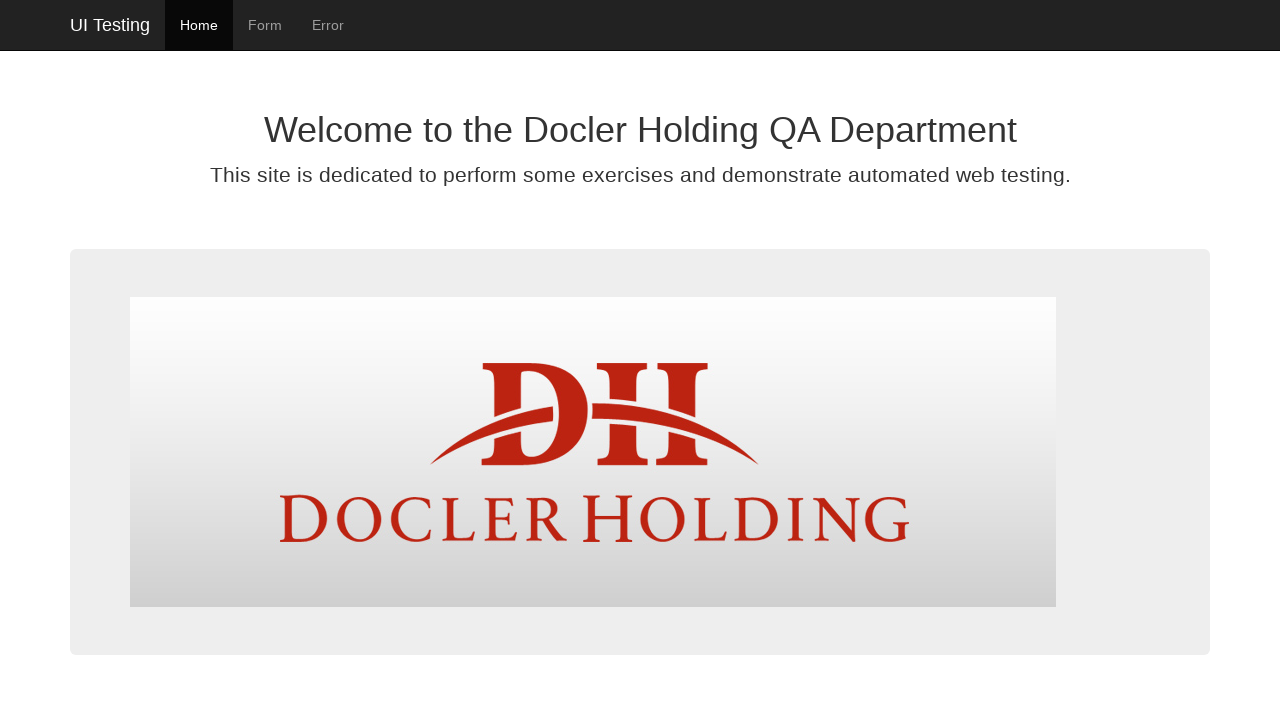

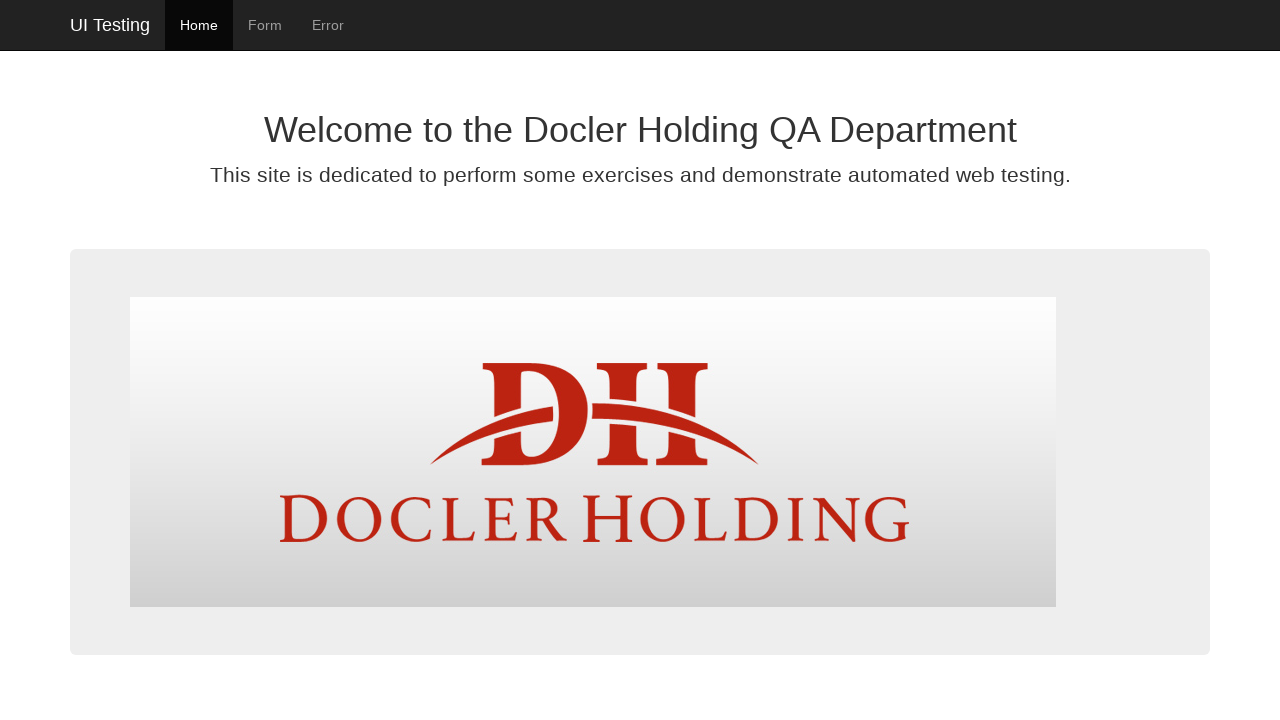